Tests spinner visibility by navigating to spinners page and verifying the spinner element is visible

Starting URL: https://practice-automation.com/

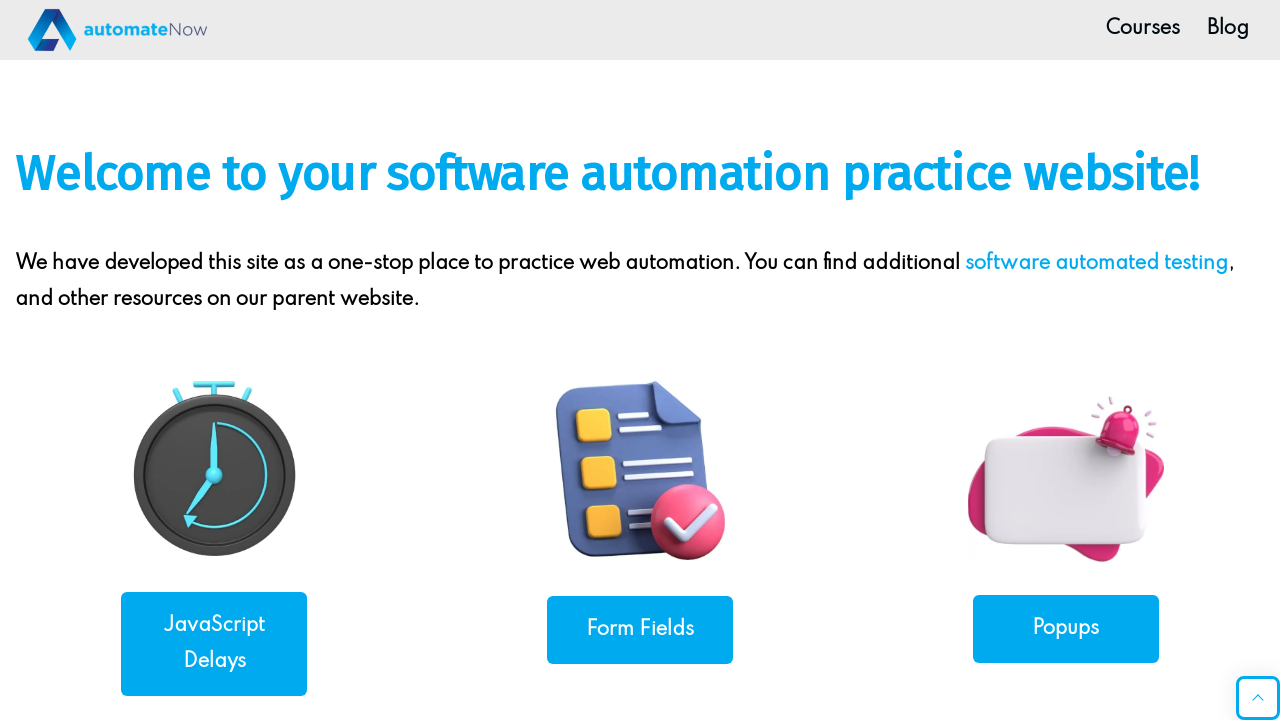

Clicked on Spinners link to navigate to spinners page at (640, 360) on text=Spinners
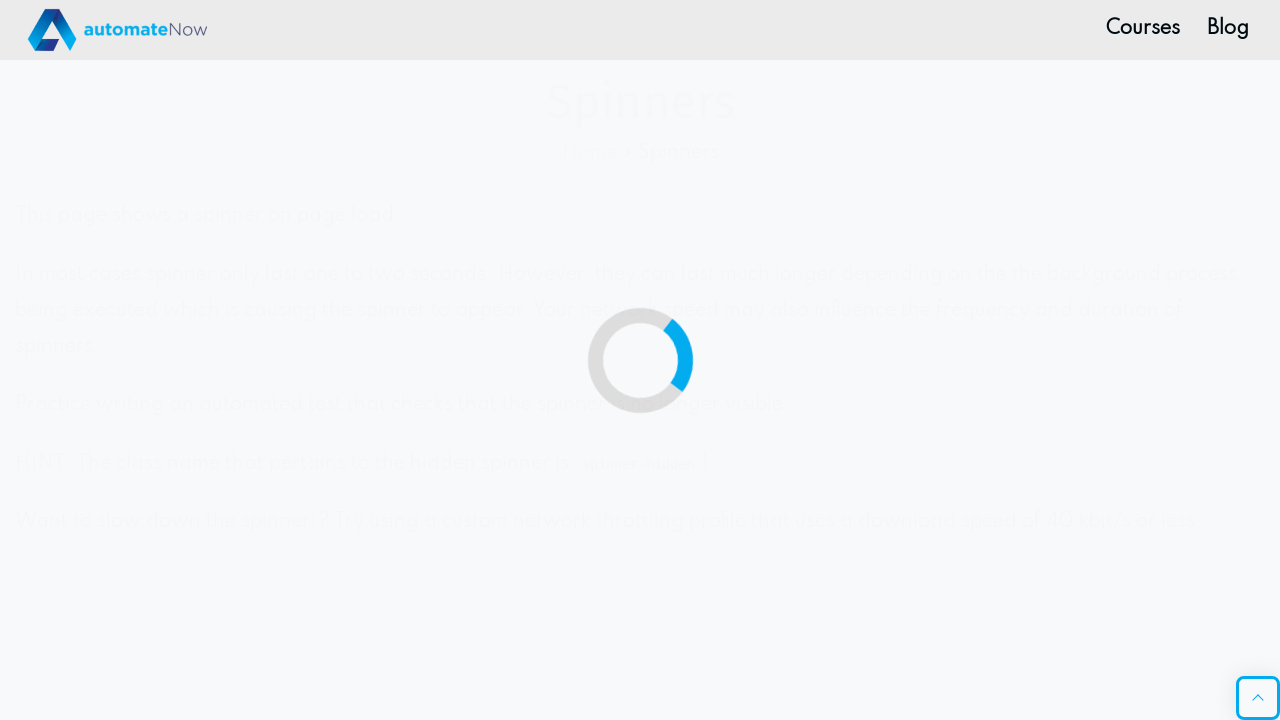

Spinner element loaded and became visible
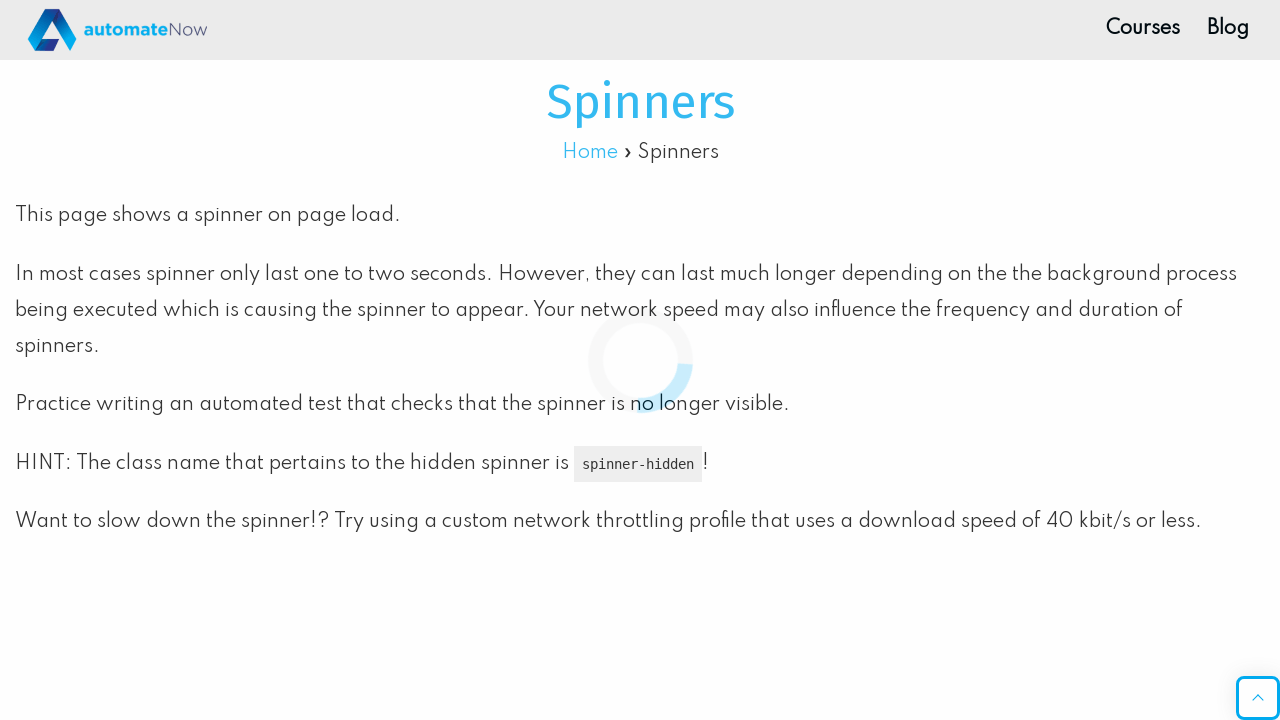

Verified spinner element is visible
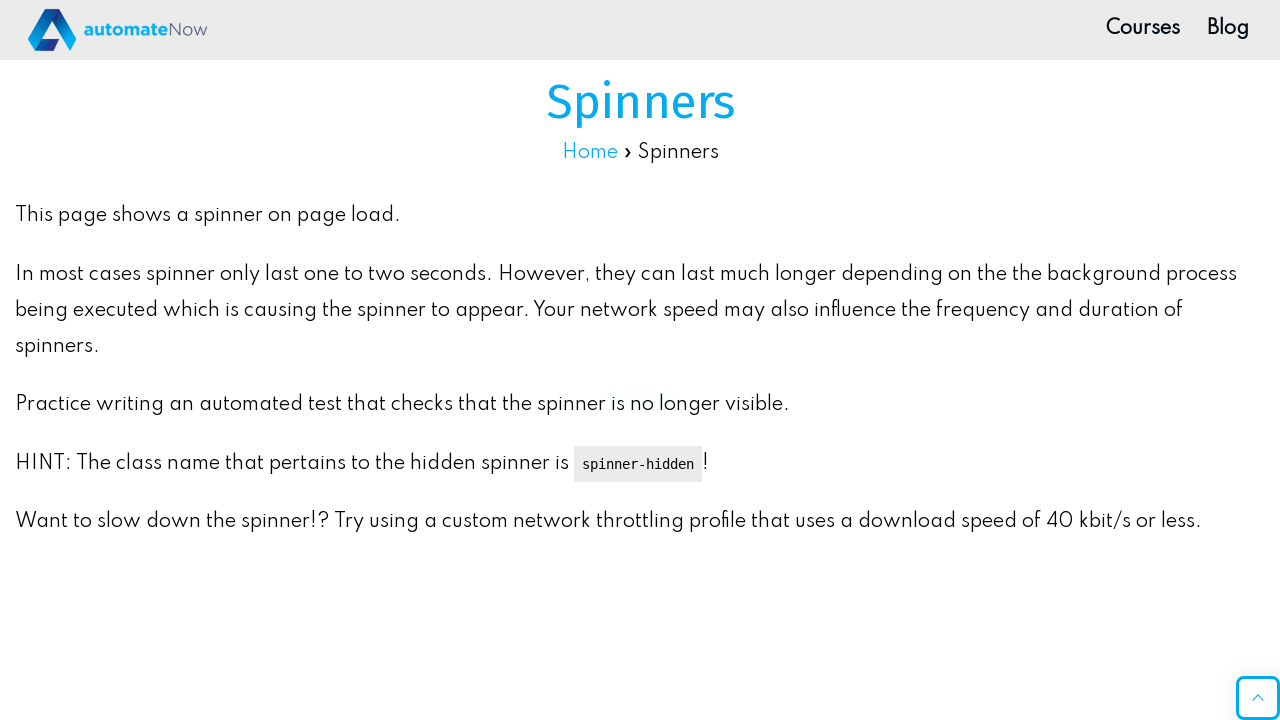

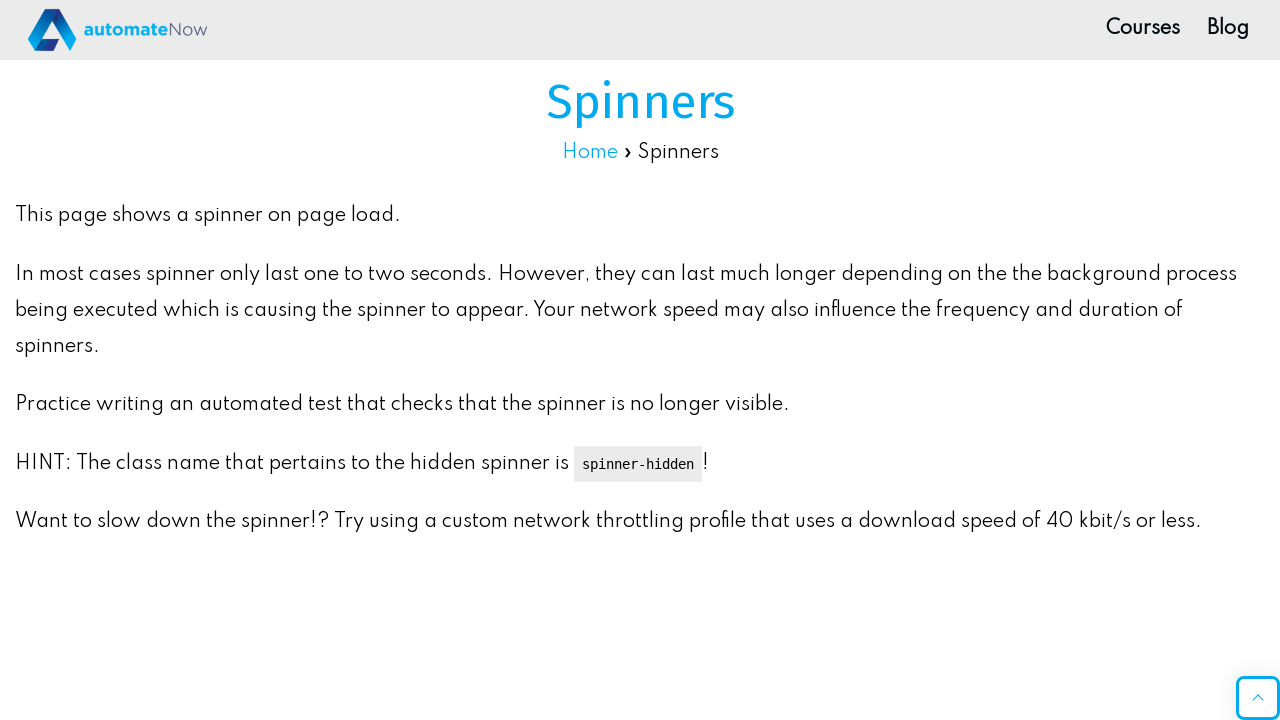